Tests filtering products by category by clicking on the Laptops option in the Categories section and verifying laptop items are displayed.

Starting URL: https://www.demoblaze.com

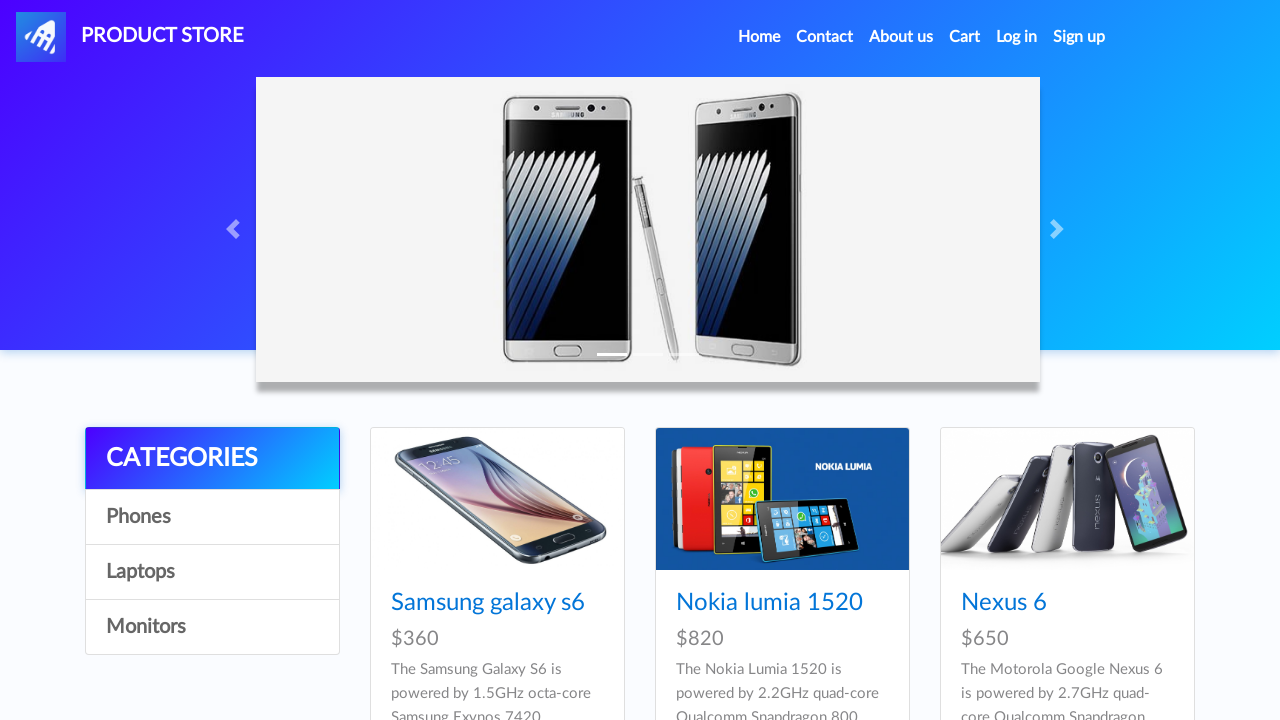

Home page navbar loaded
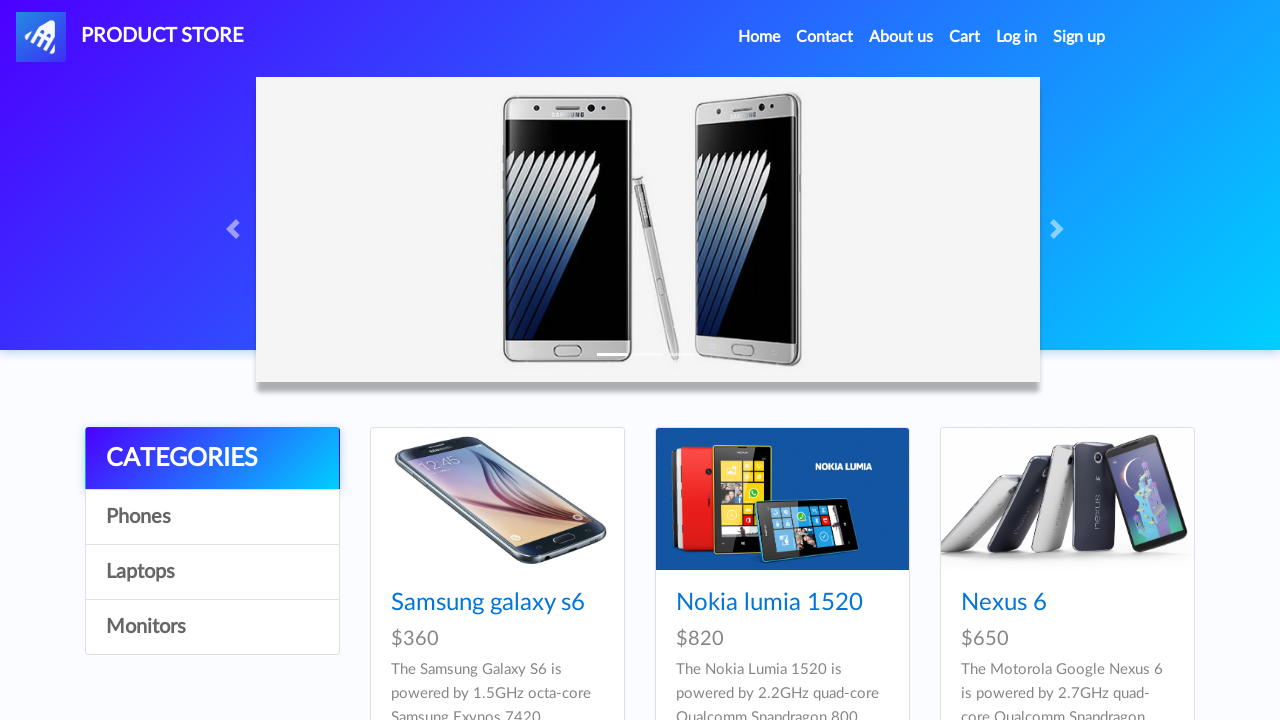

Categories section is now visible
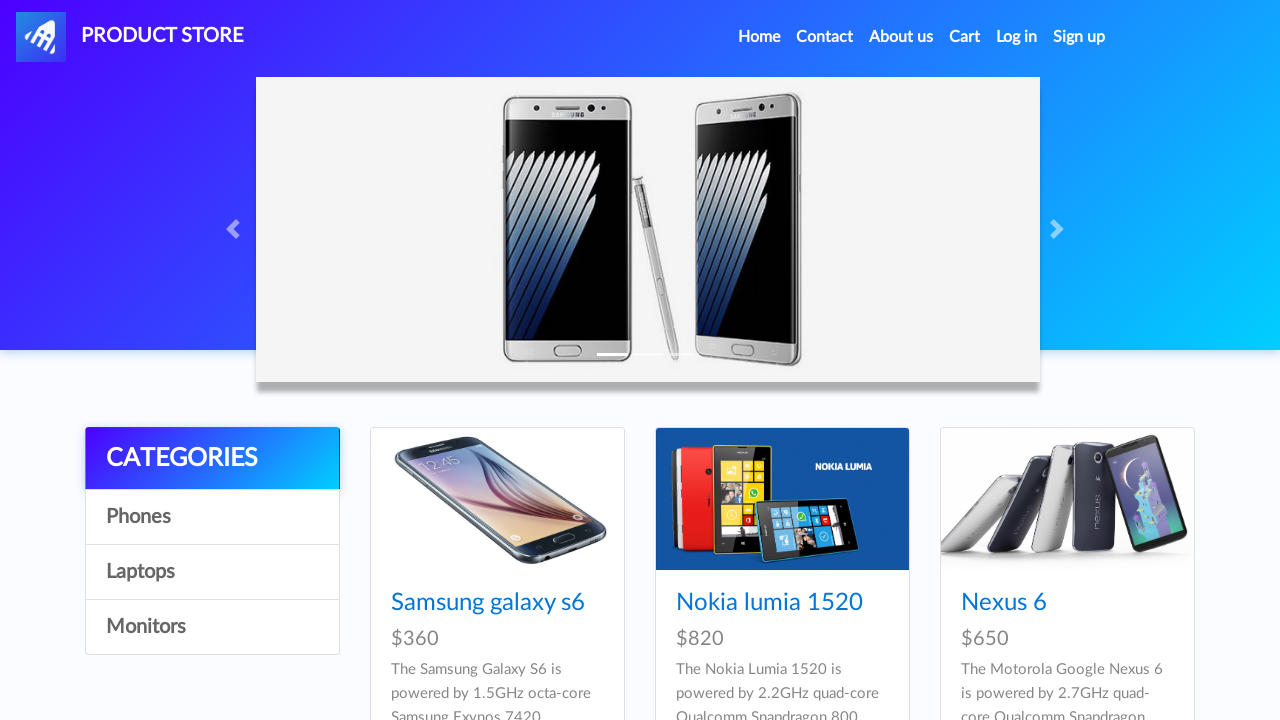

Clicked on Laptops category option at (212, 572) on a:has-text('Laptops')
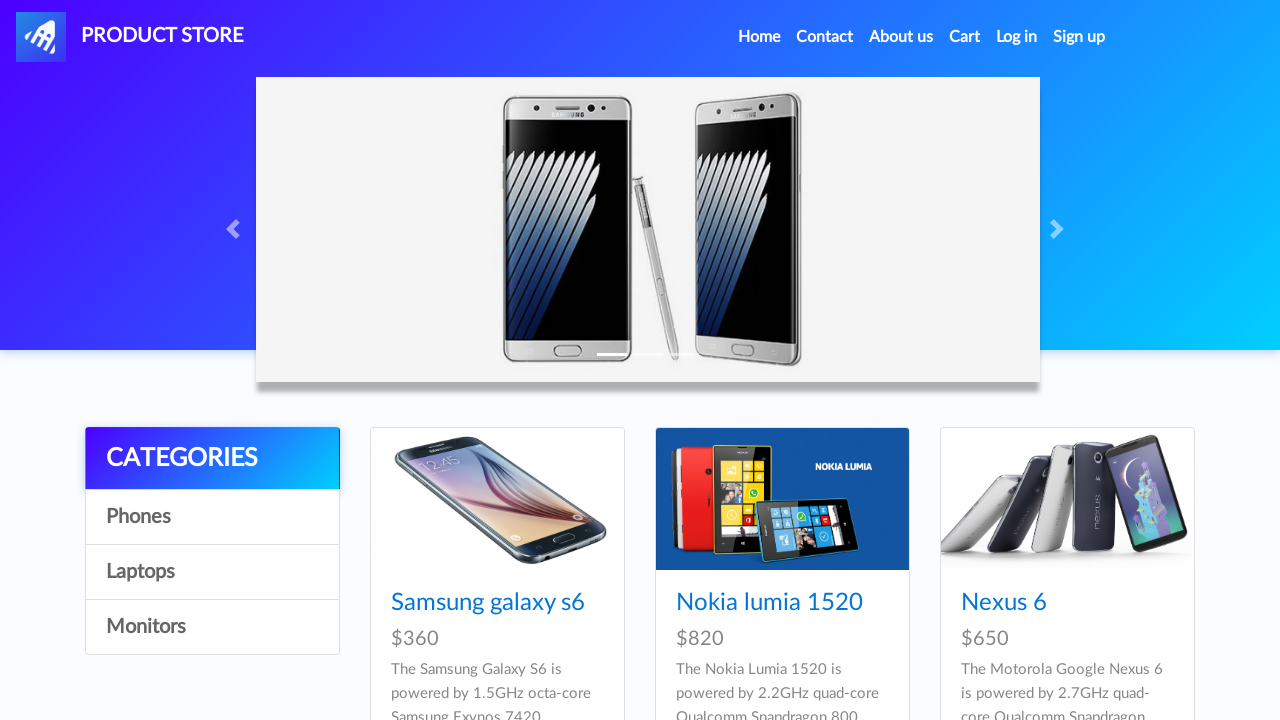

Laptop product cards are now displayed
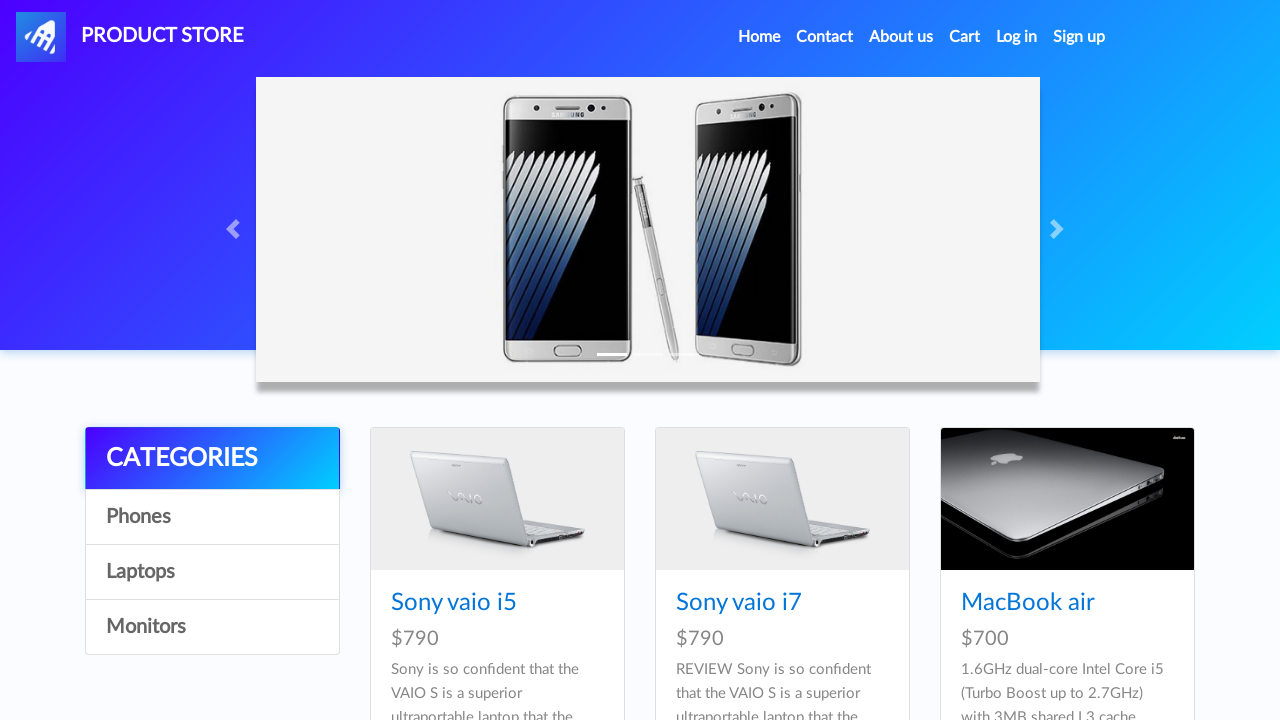

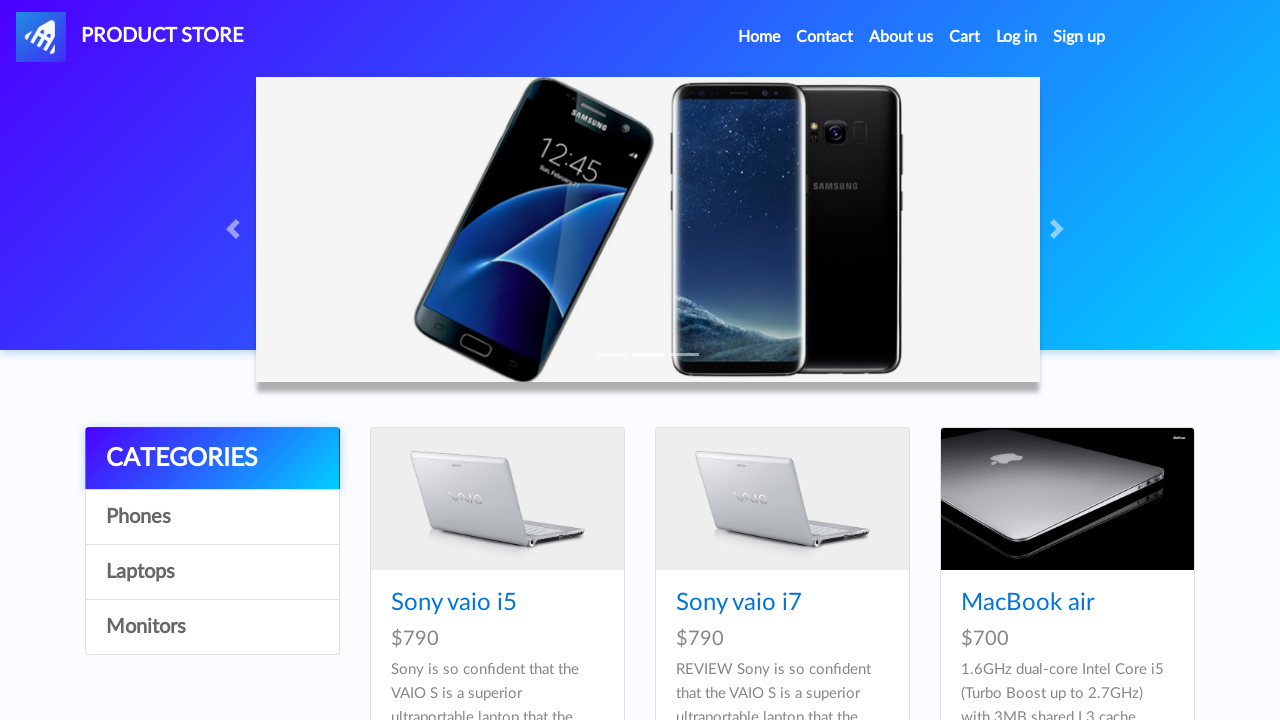